Navigates to an automation practice page and selects all checkboxes by iterating through each checkbox element and clicking it.

Starting URL: https://rahulshettyacademy.com/AutomationPractice/

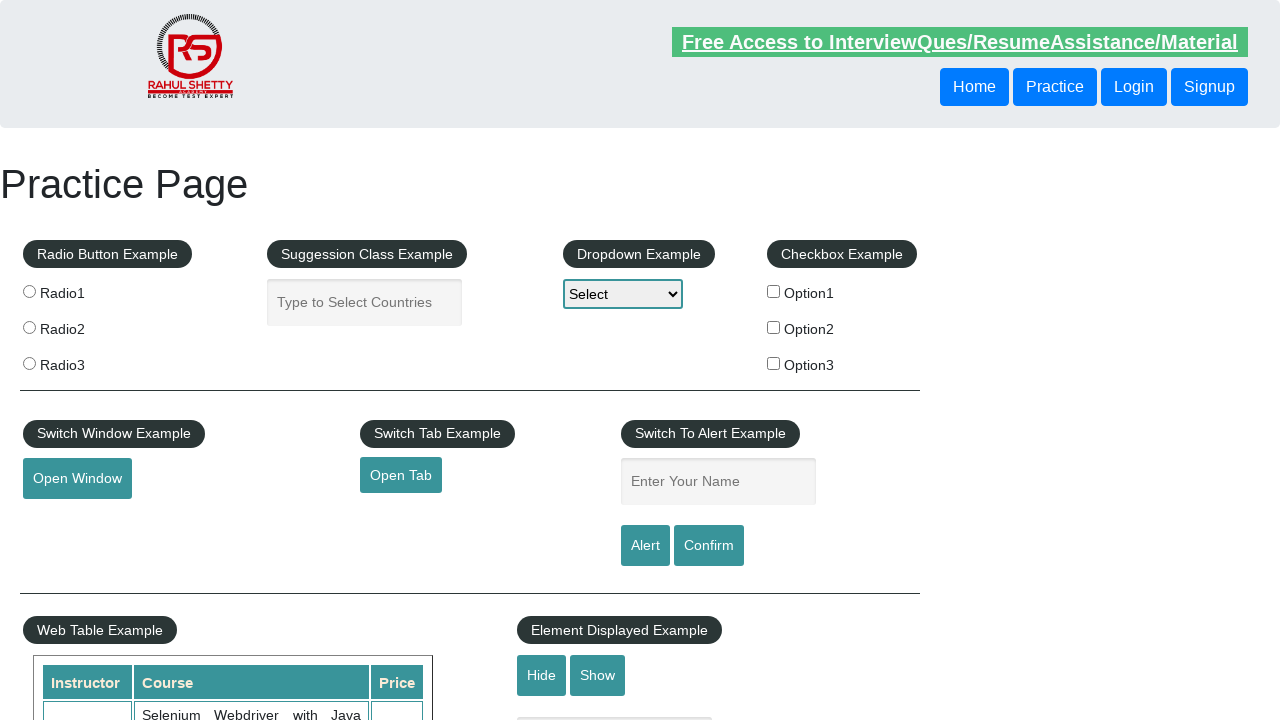

Navigated to automation practice page
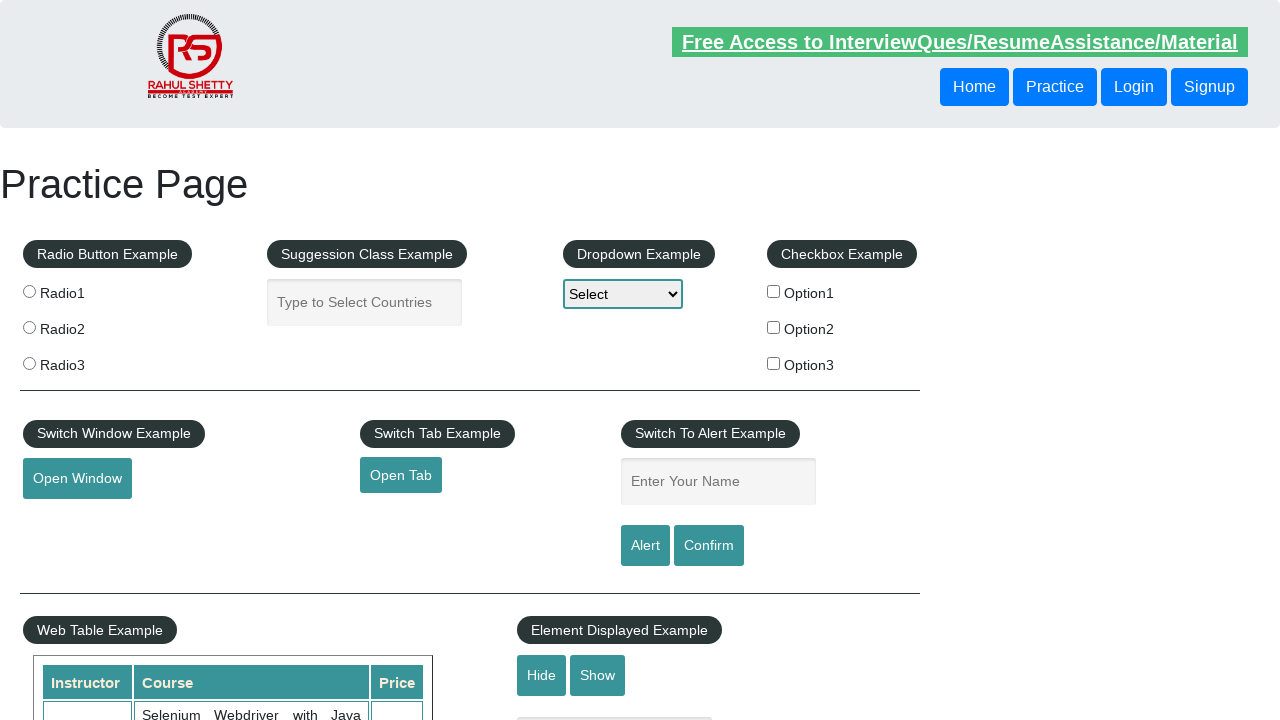

Located all checkbox elements on the page
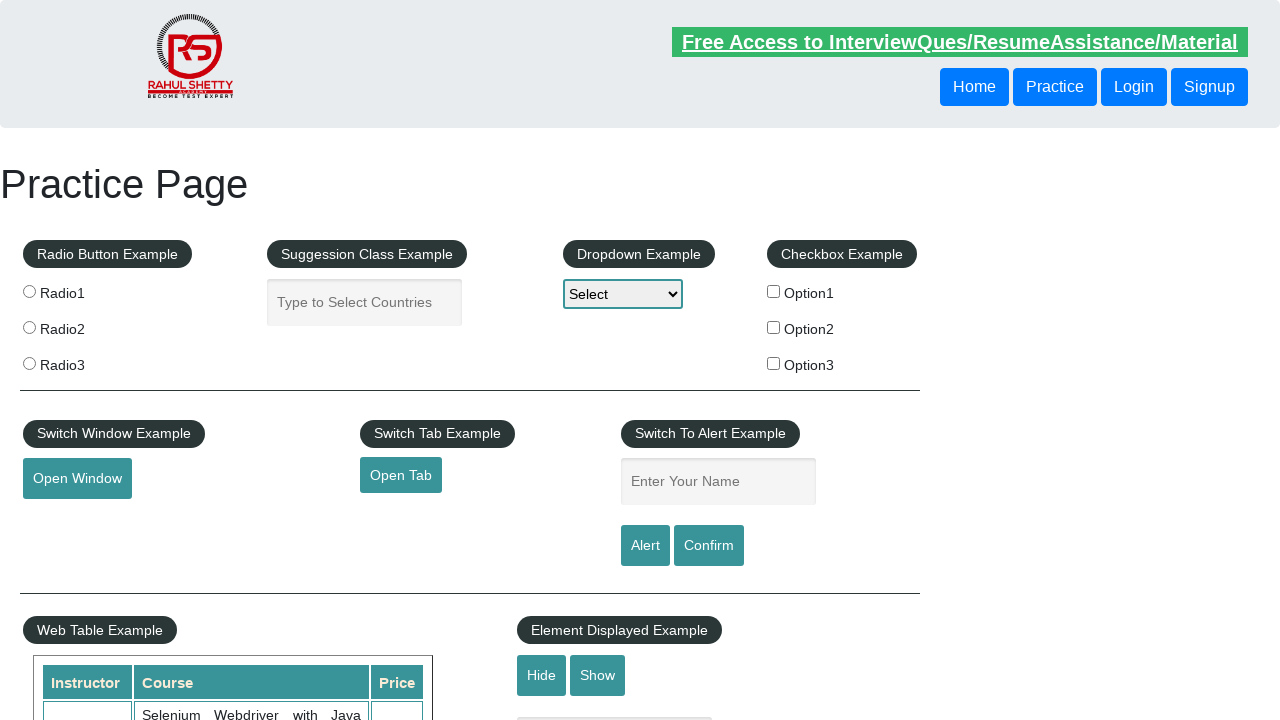

Found 3 checkboxes total
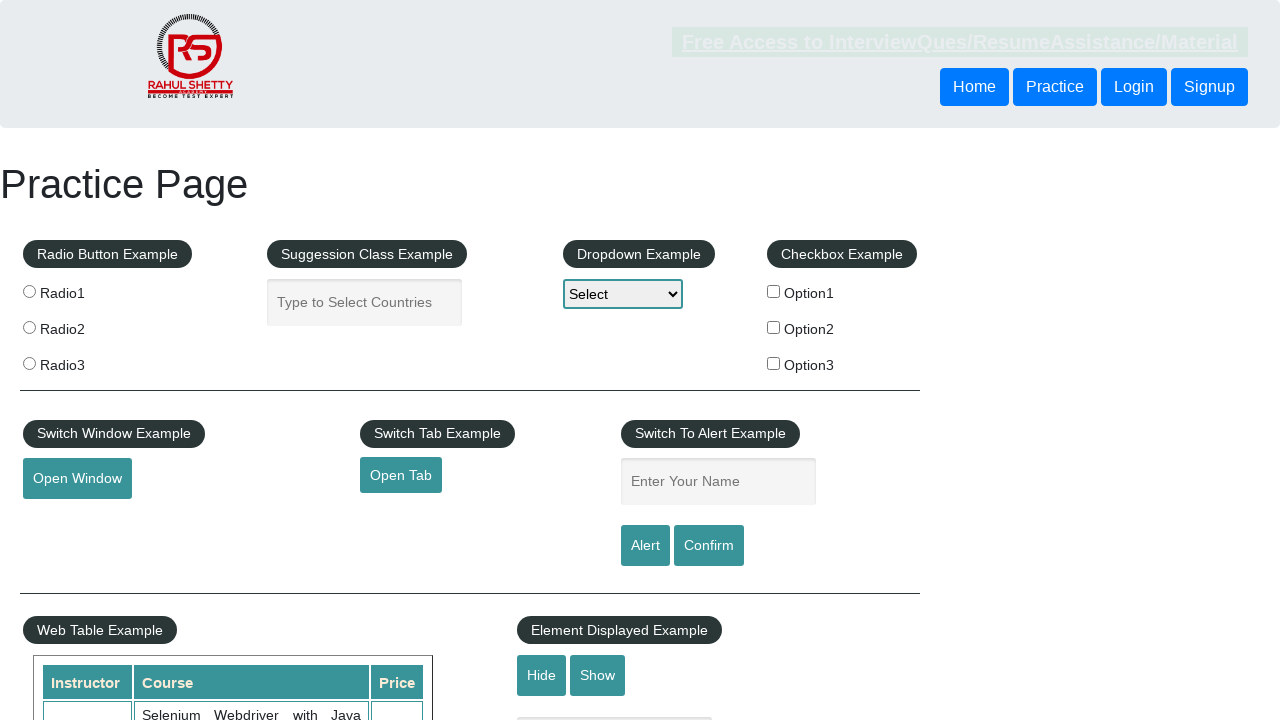

Selected checkbox 0 element
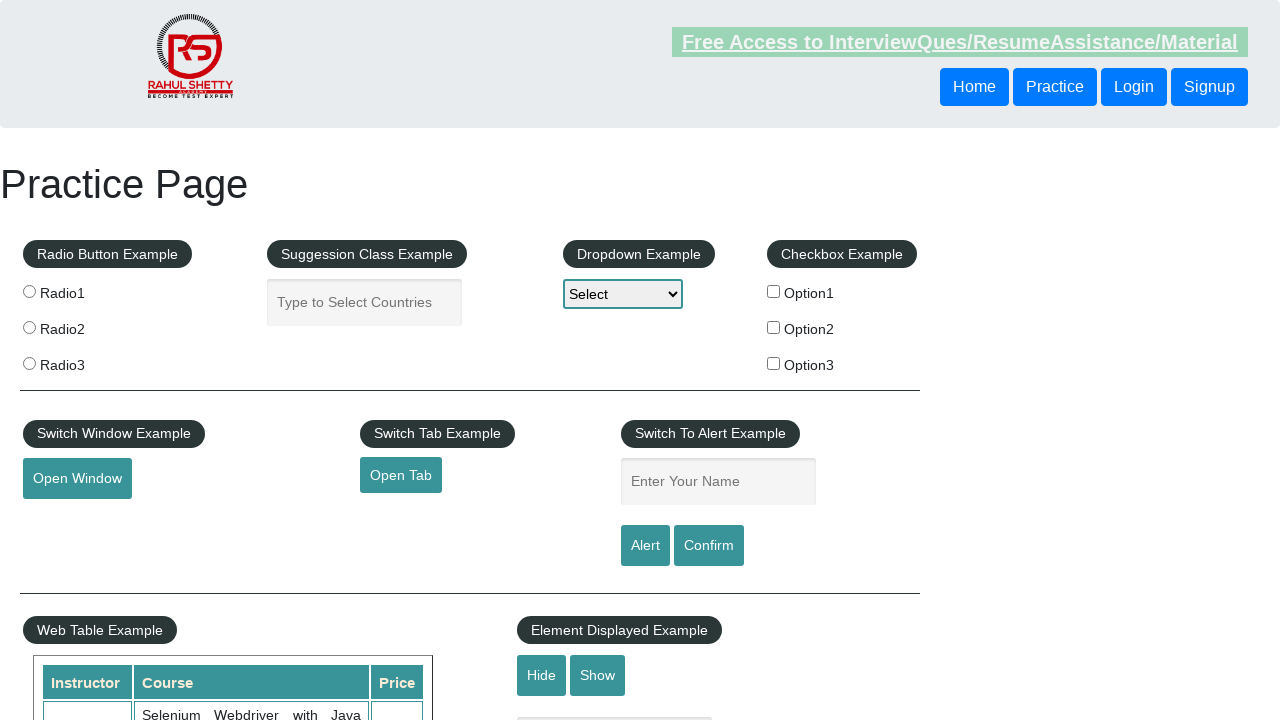

Checkbox 0 initial state checked: False
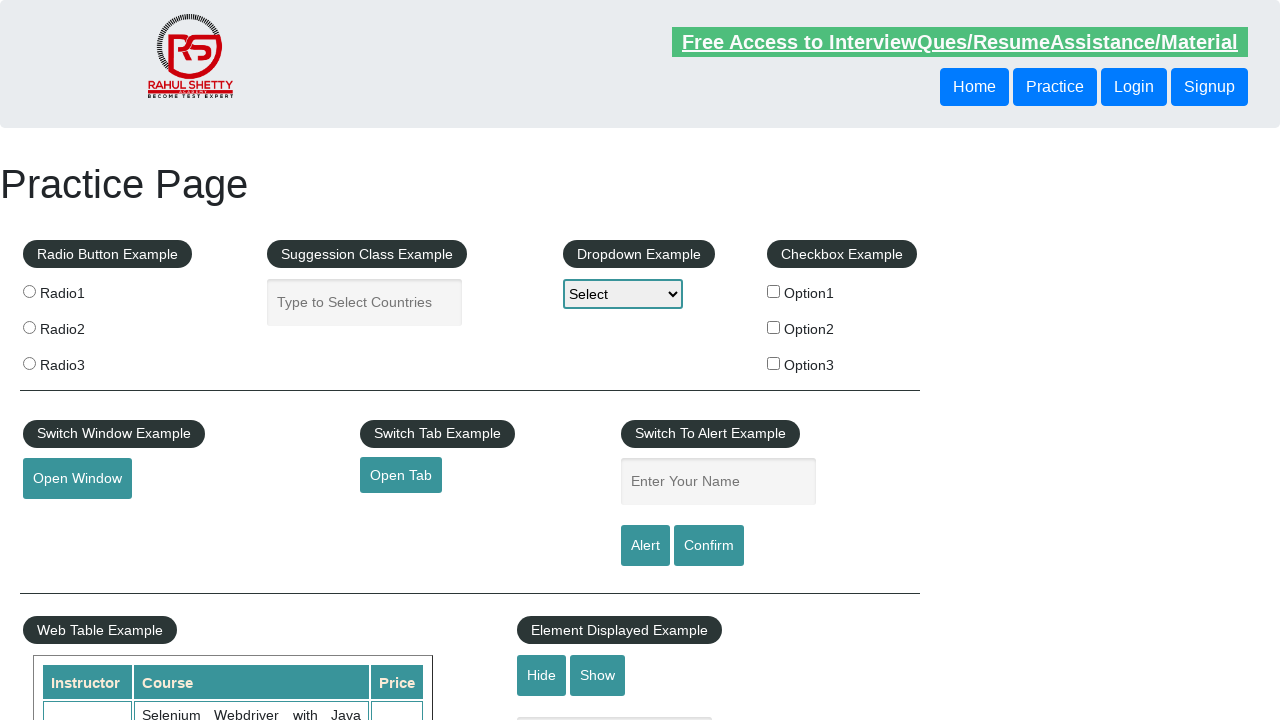

Clicked checkbox 0 at (774, 291) on input[type='checkbox'] >> nth=0
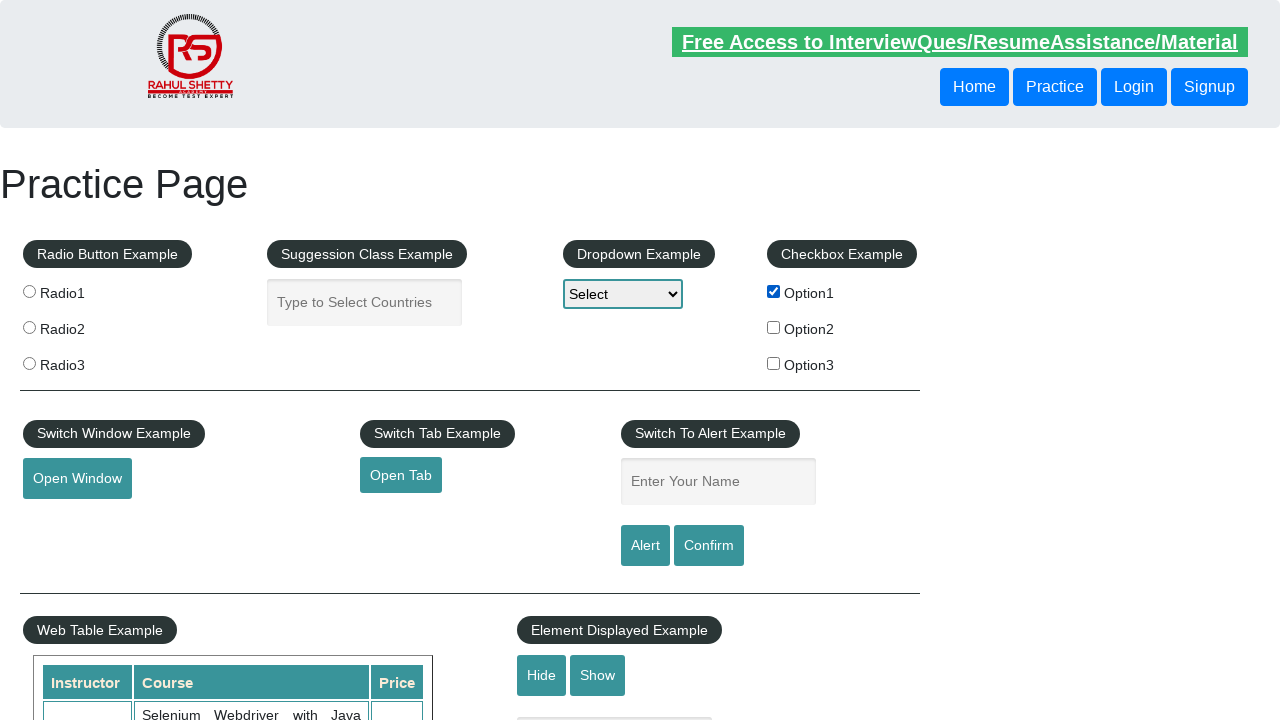

Checkbox 0 final state checked: True
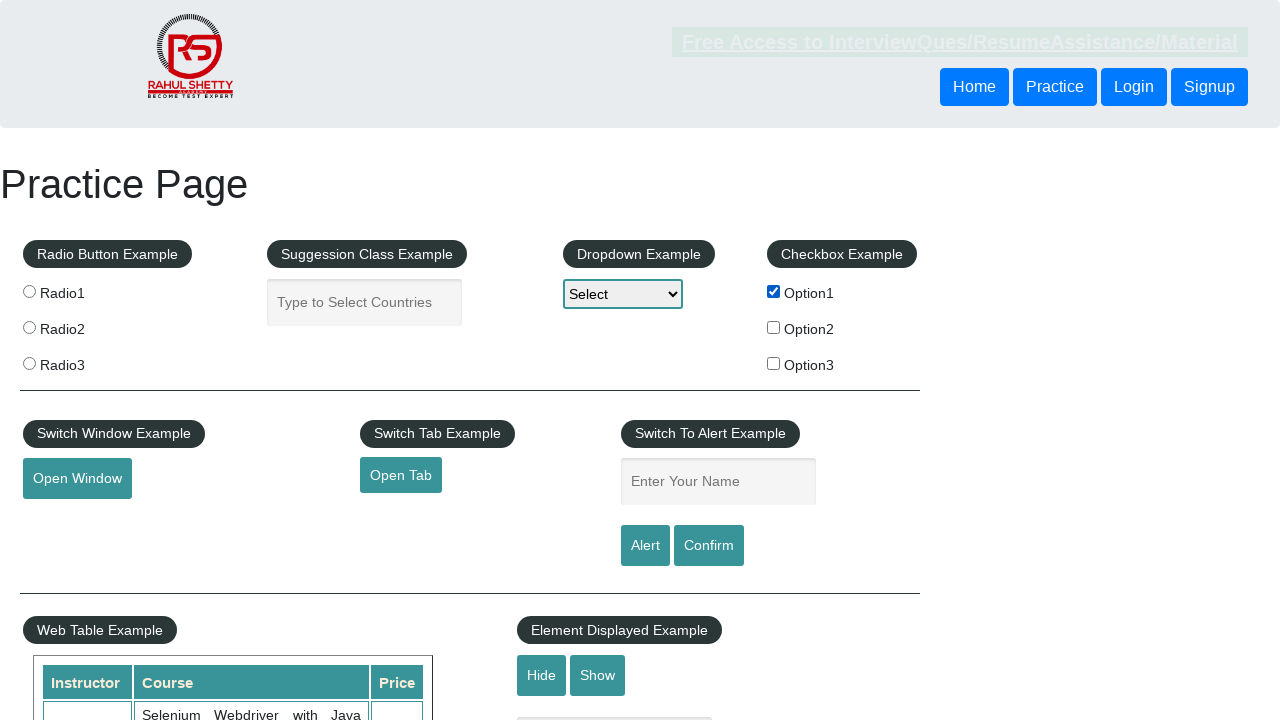

Selected checkbox 1 element
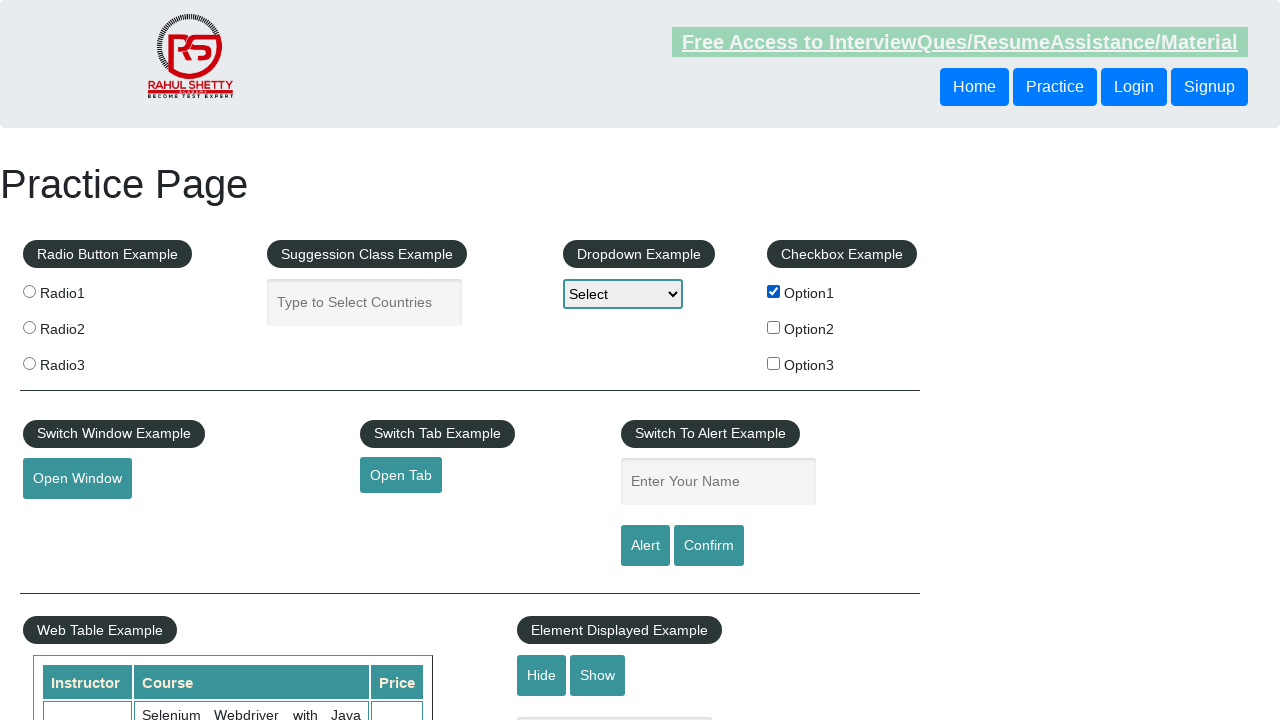

Checkbox 1 initial state checked: False
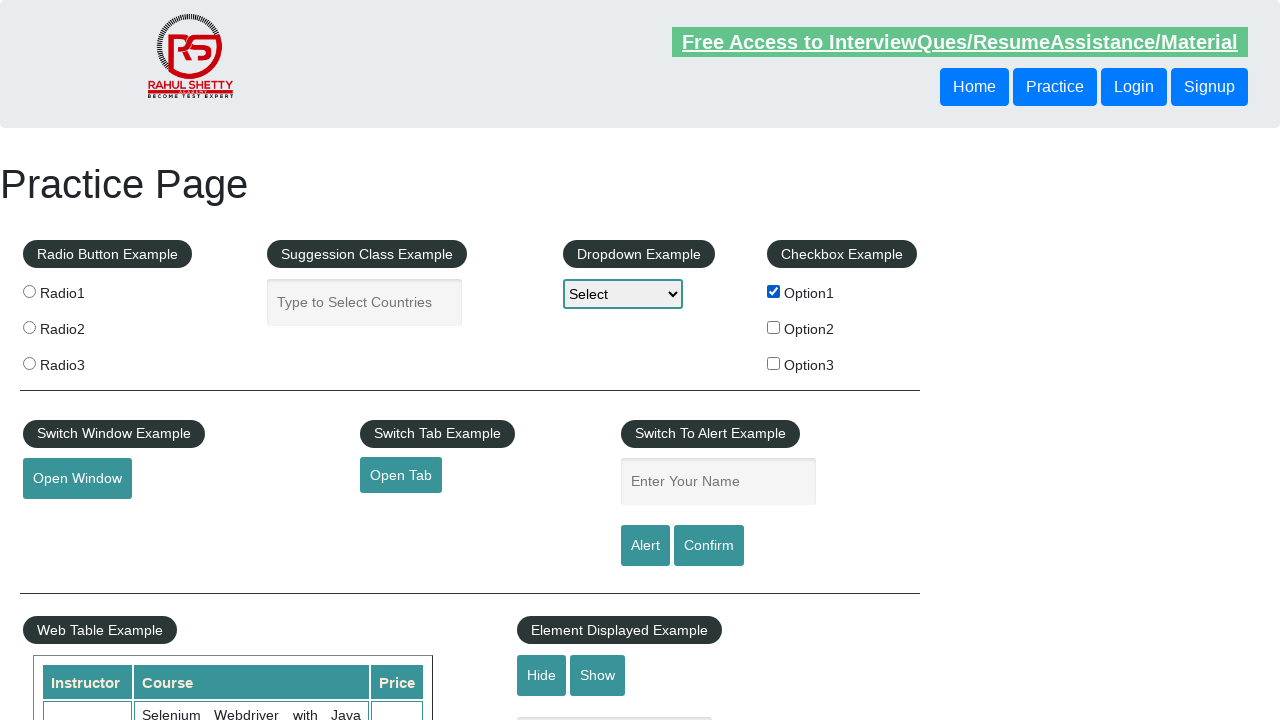

Clicked checkbox 1 at (774, 327) on input[type='checkbox'] >> nth=1
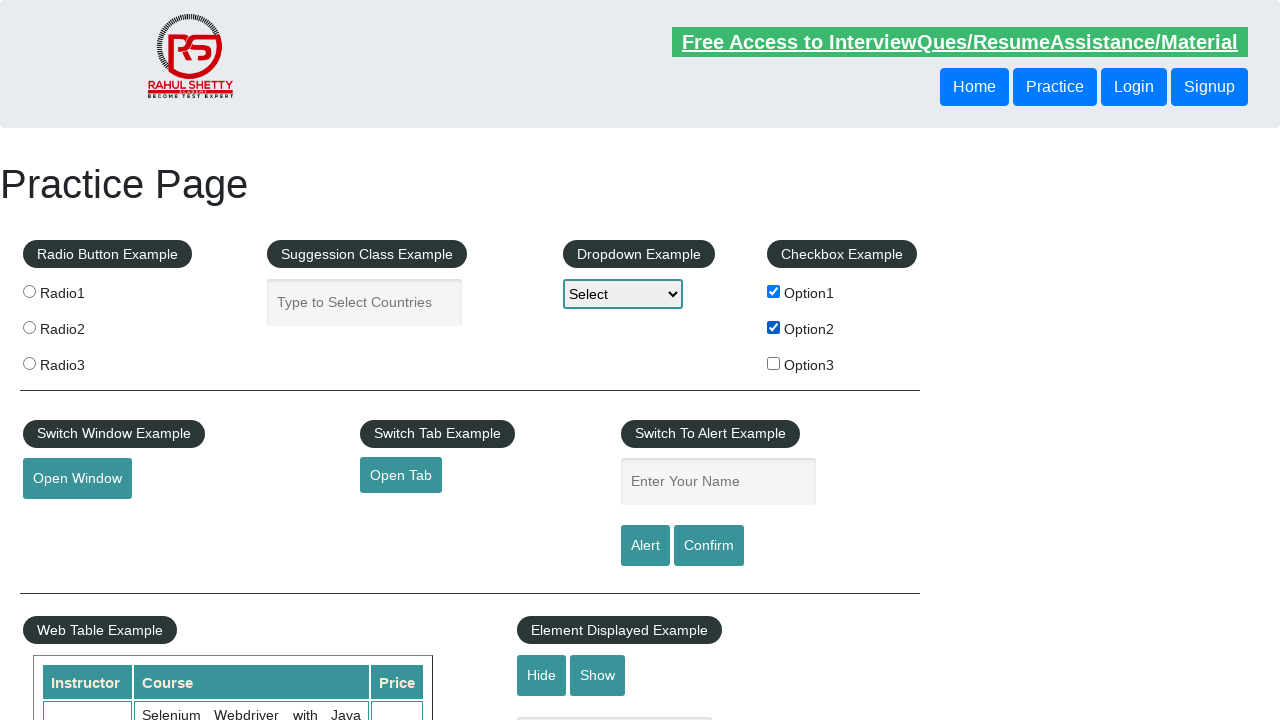

Checkbox 1 final state checked: True
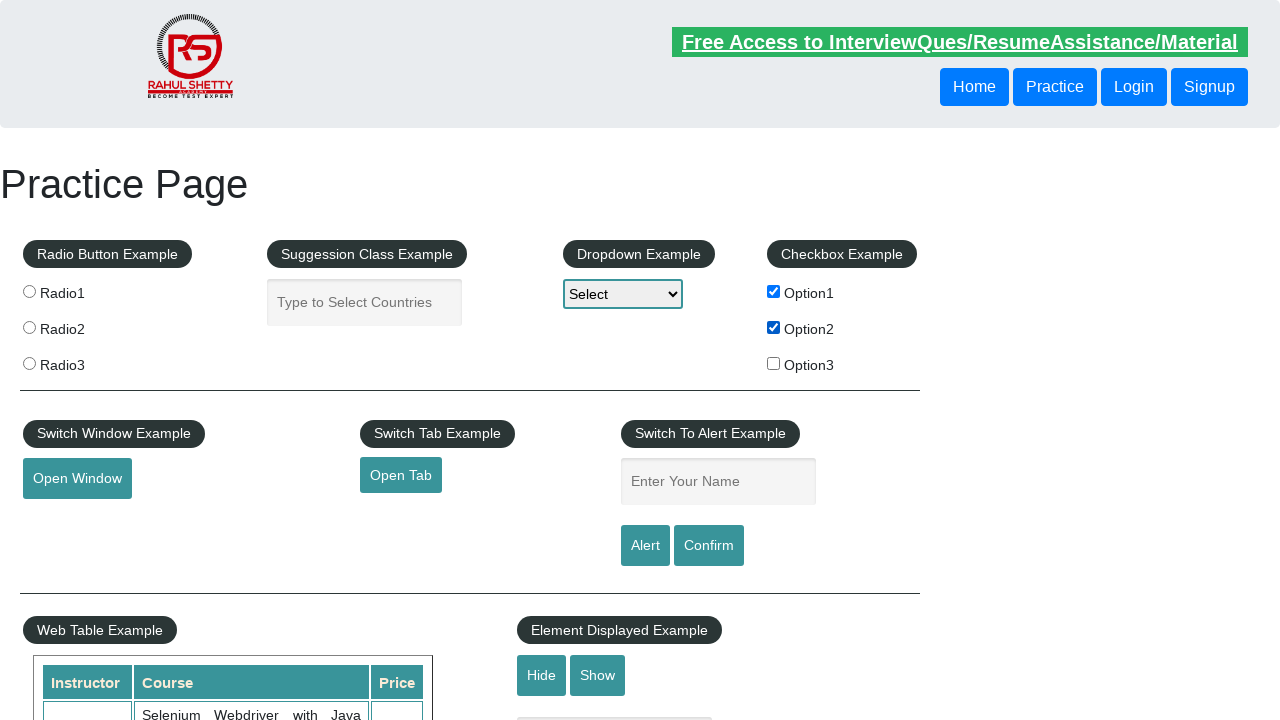

Selected checkbox 2 element
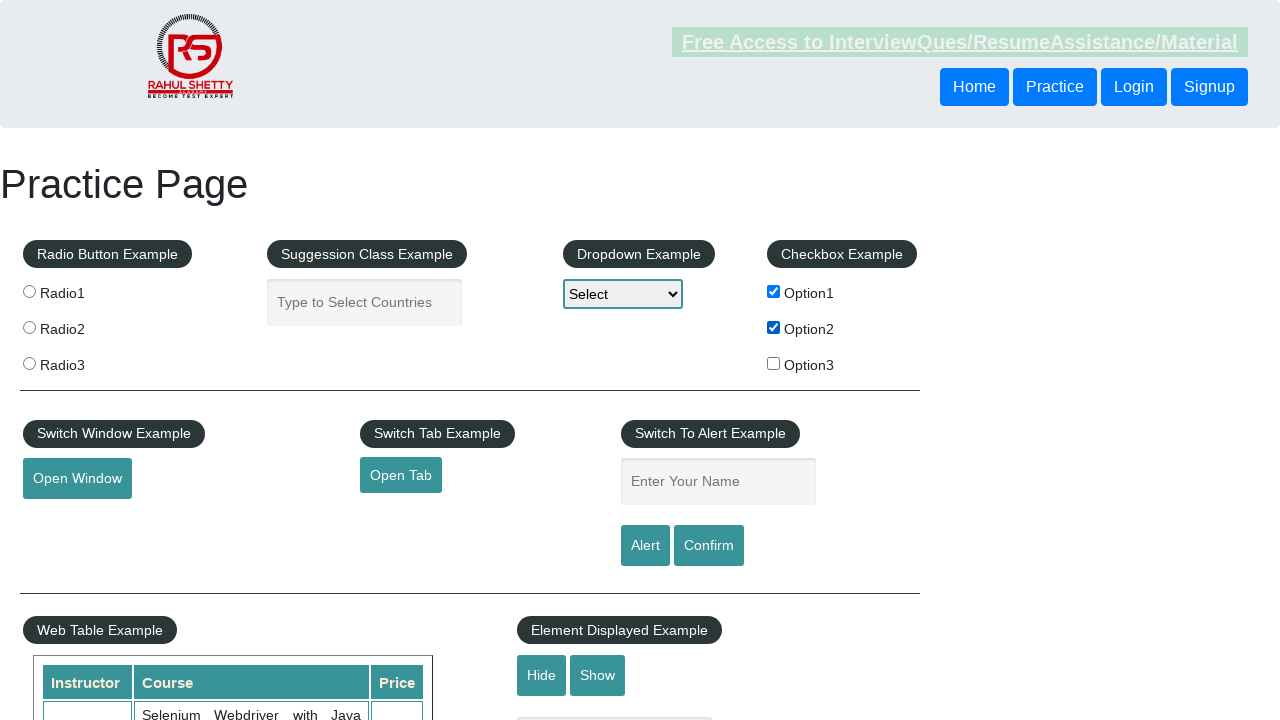

Checkbox 2 initial state checked: False
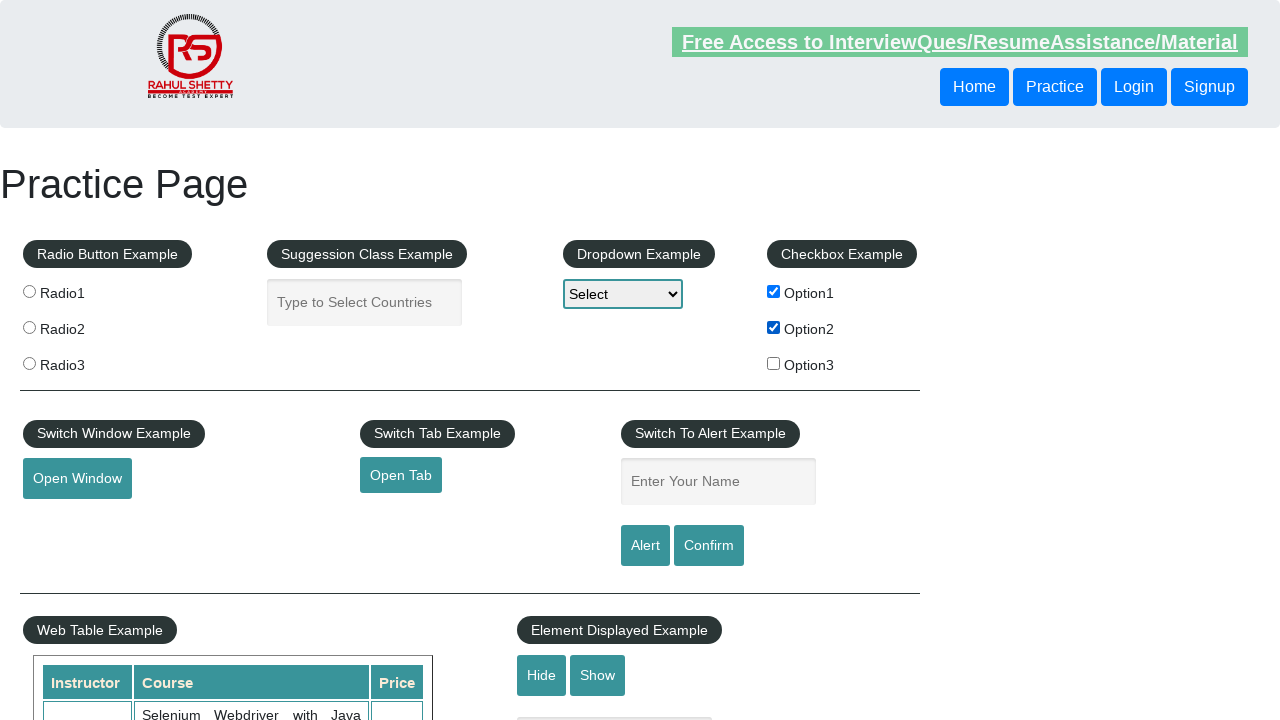

Clicked checkbox 2 at (774, 363) on input[type='checkbox'] >> nth=2
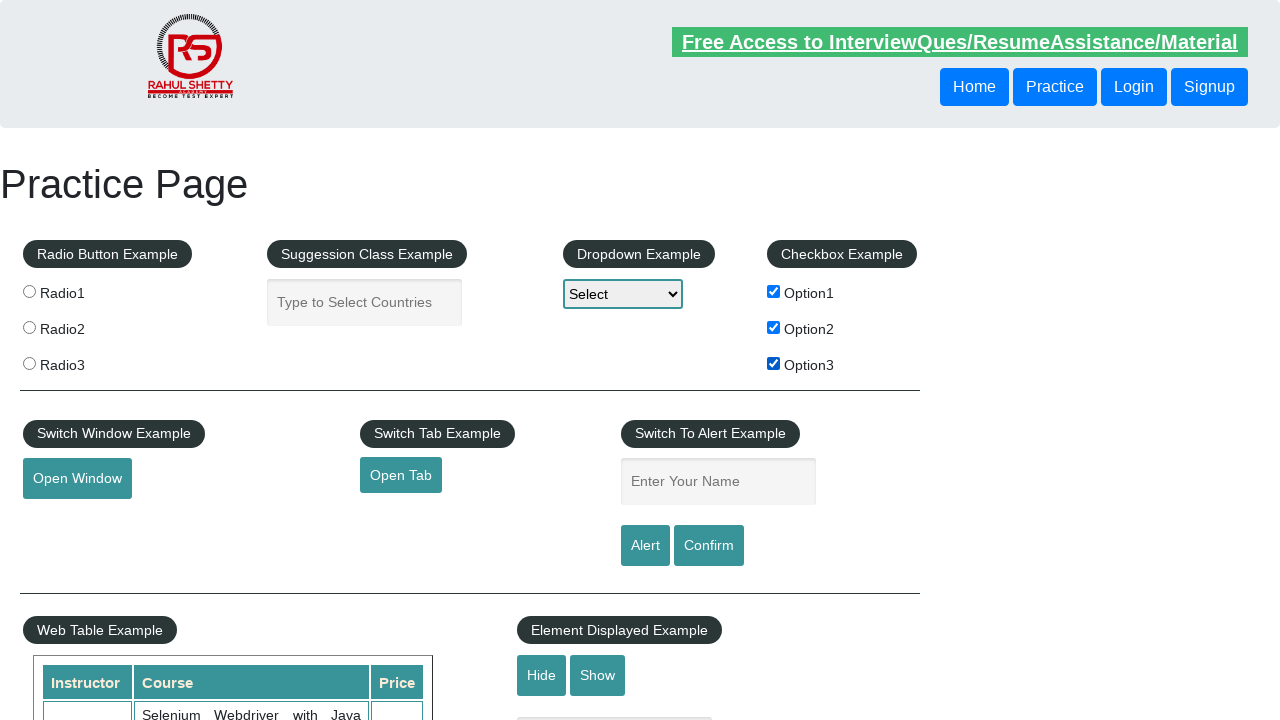

Checkbox 2 final state checked: True
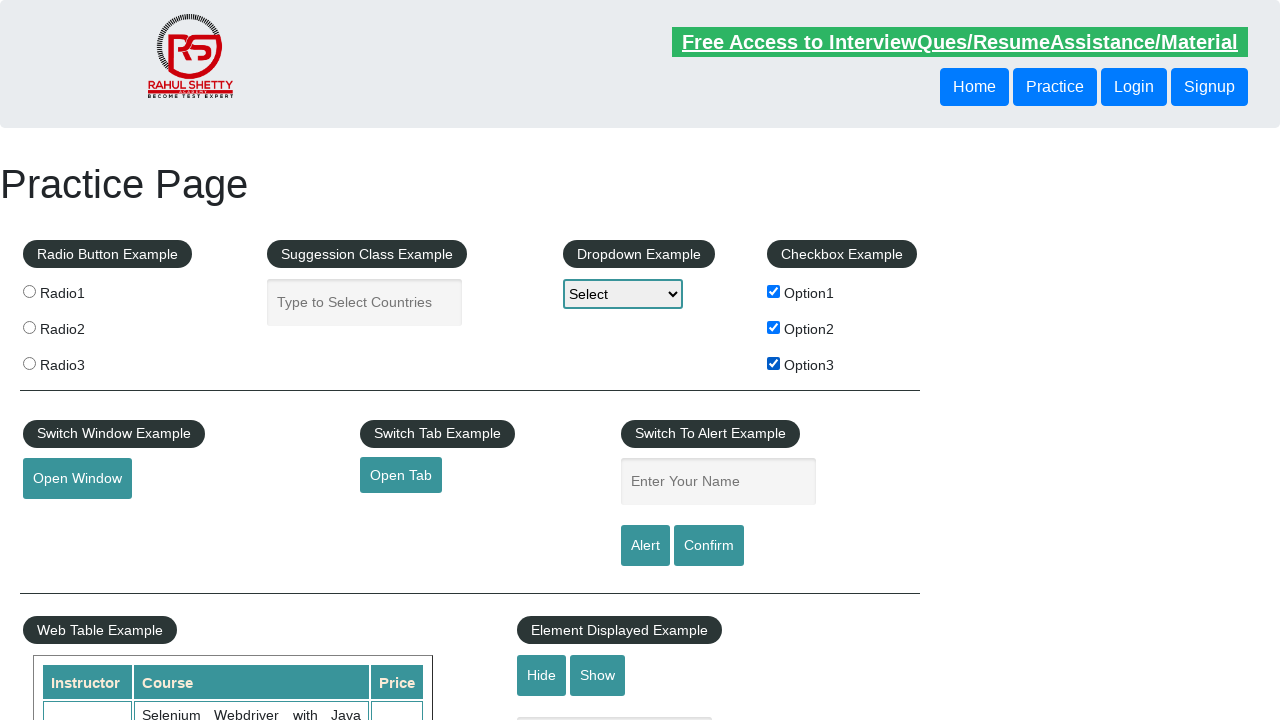

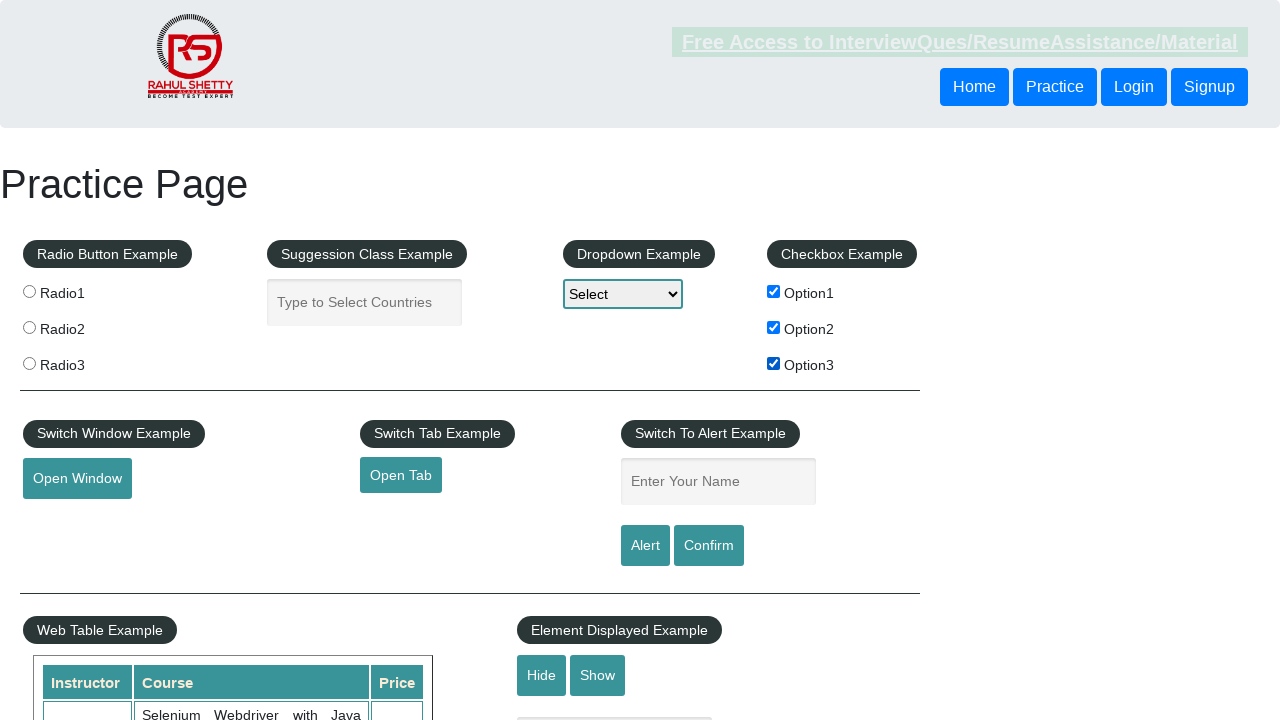